Tests the Auction used market listing page by searching for an item, clicking through pagination to load more results, and navigating to individual product pages while scrolling to trigger dynamic content loading

Starting URL: http://corners.auction.co.kr/corner/UsedMarketList.aspx?keyword=laptop

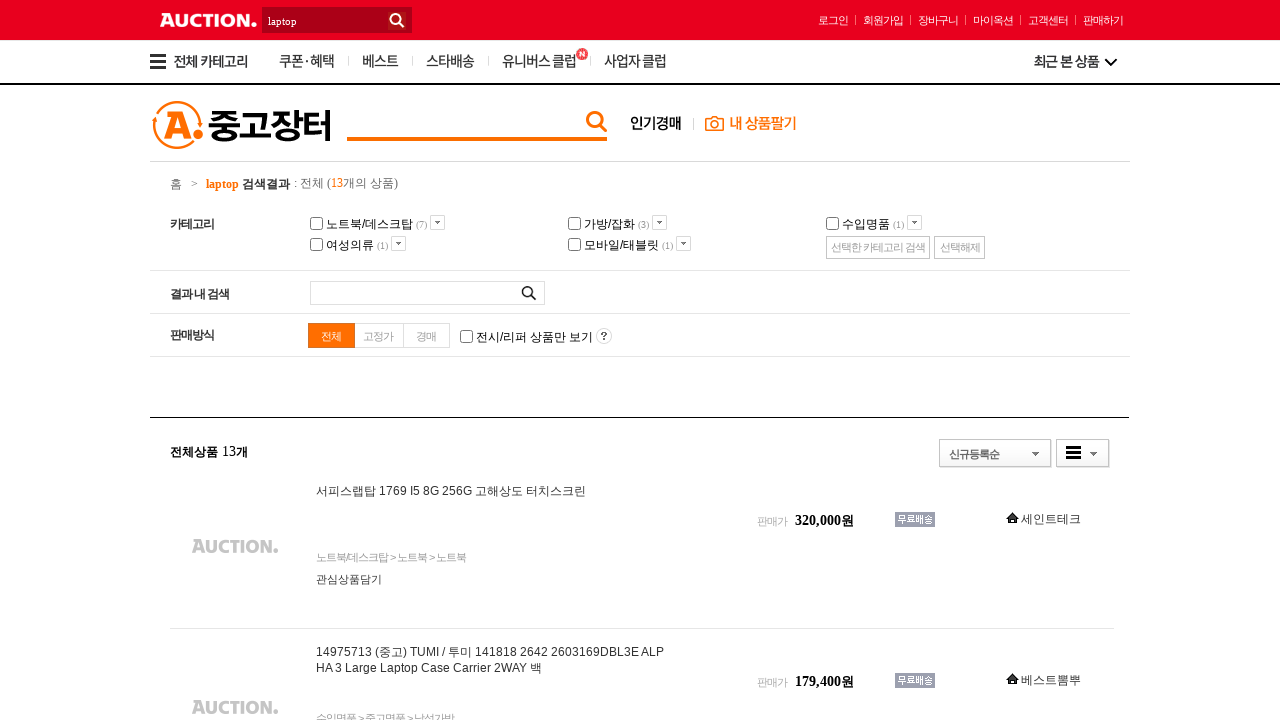

Waited for product list view to load
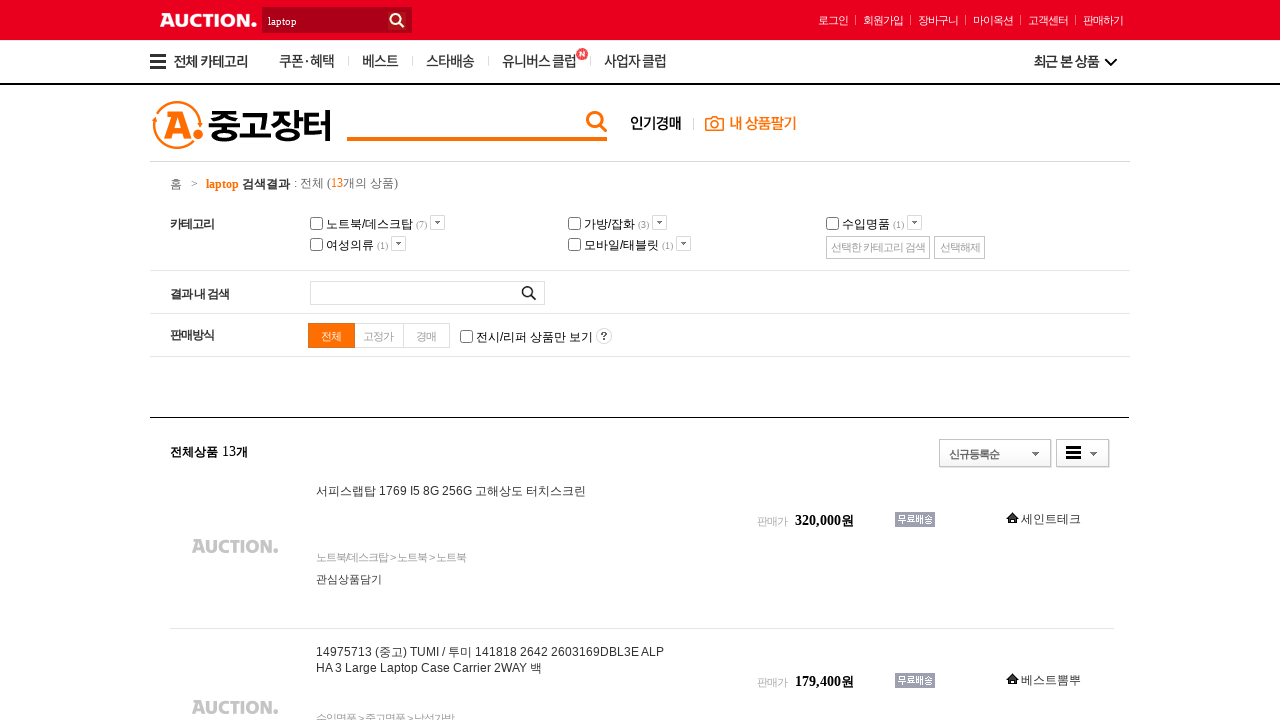

Confirmed product listings are visible
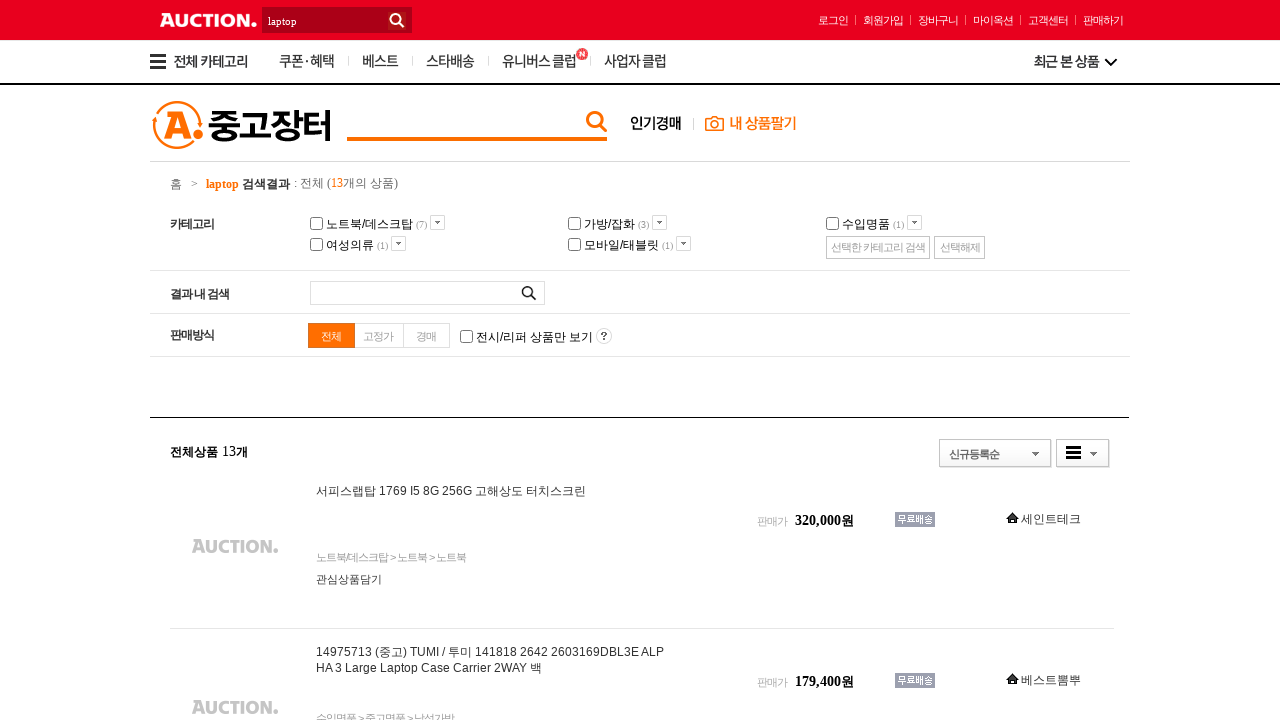

Clicked on the first product listing to navigate to product page at (451, 491) on div.list_view div.item_title.type1 a >> nth=0
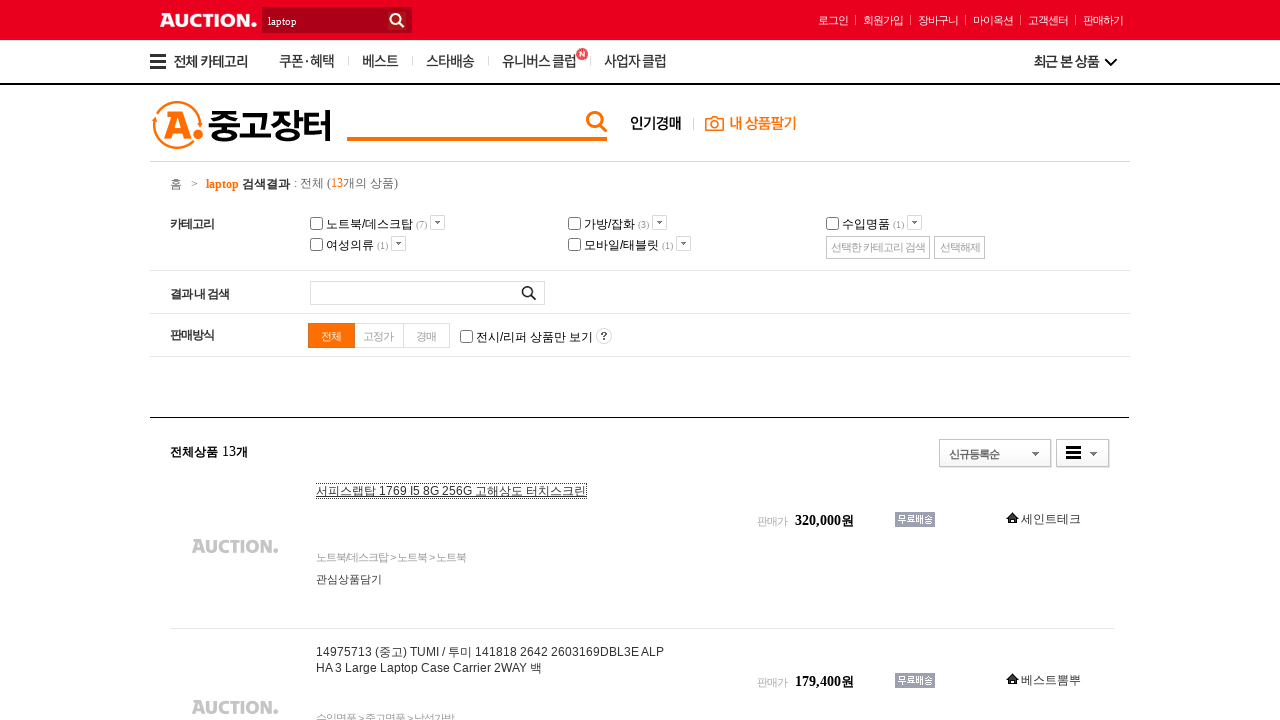

Scrolled down page to trigger lazy loading of dynamic content
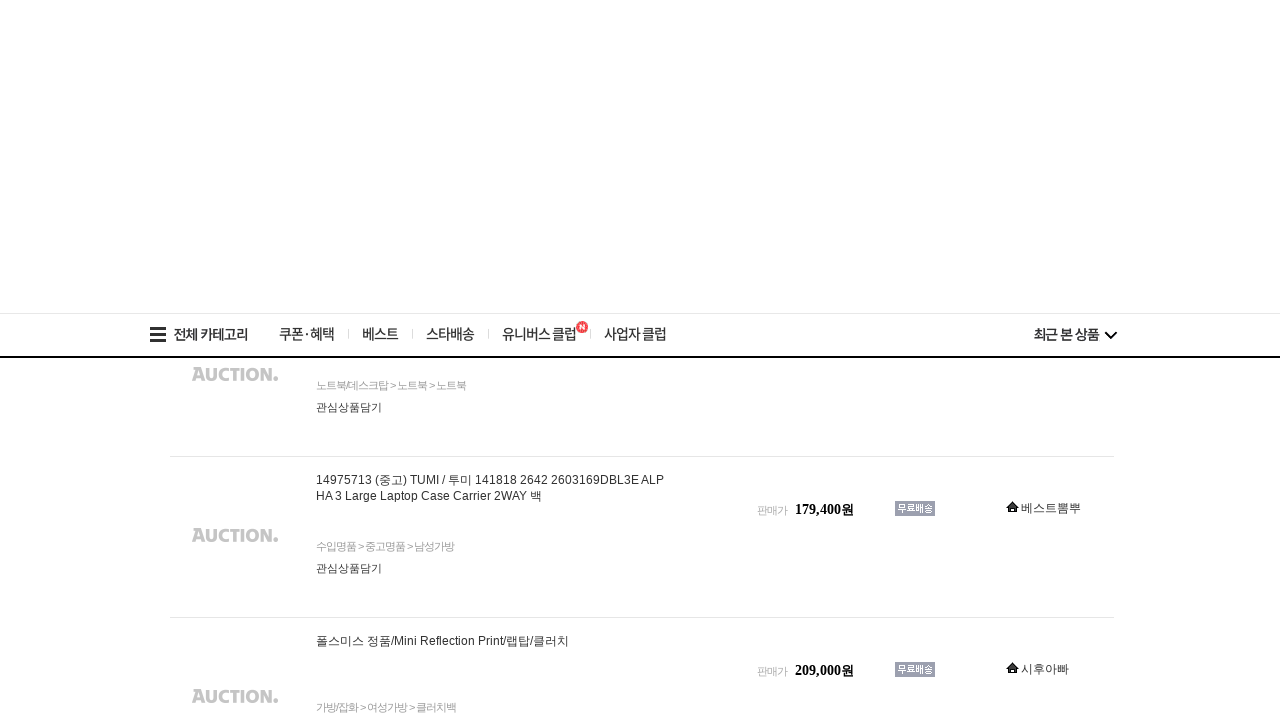

Brief wait during scrolling
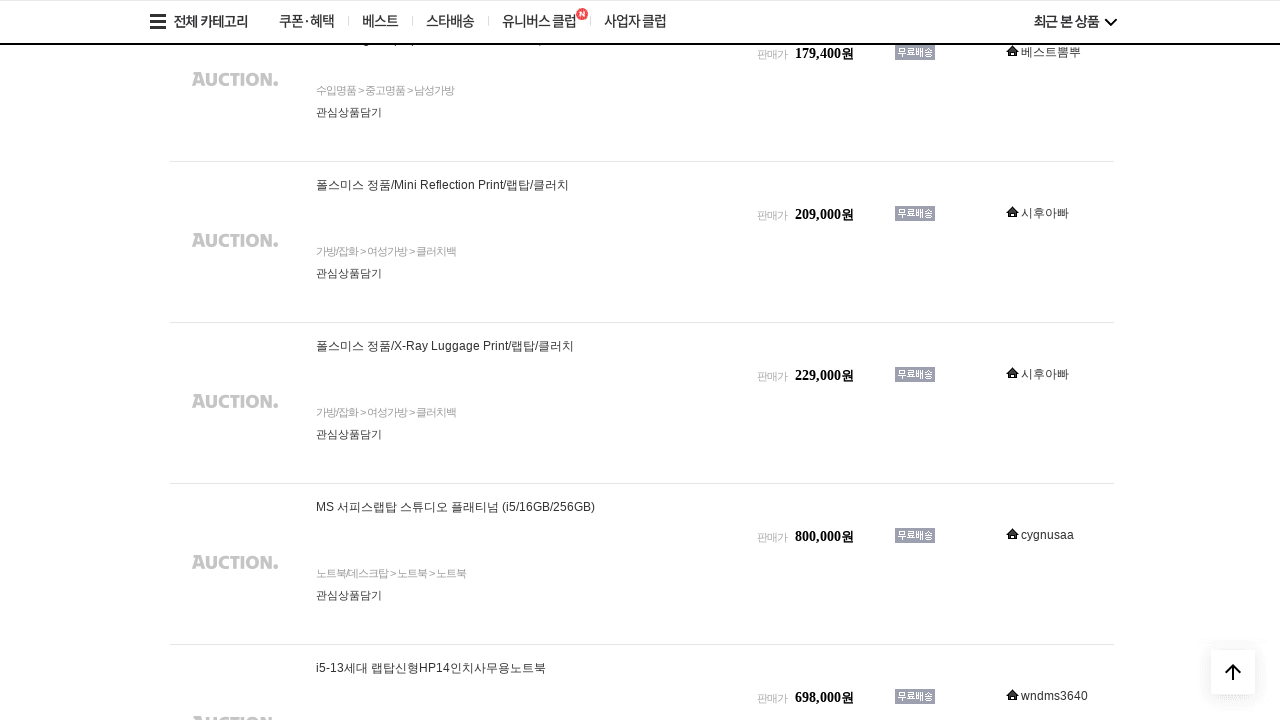

Scrolled down page to trigger lazy loading of dynamic content
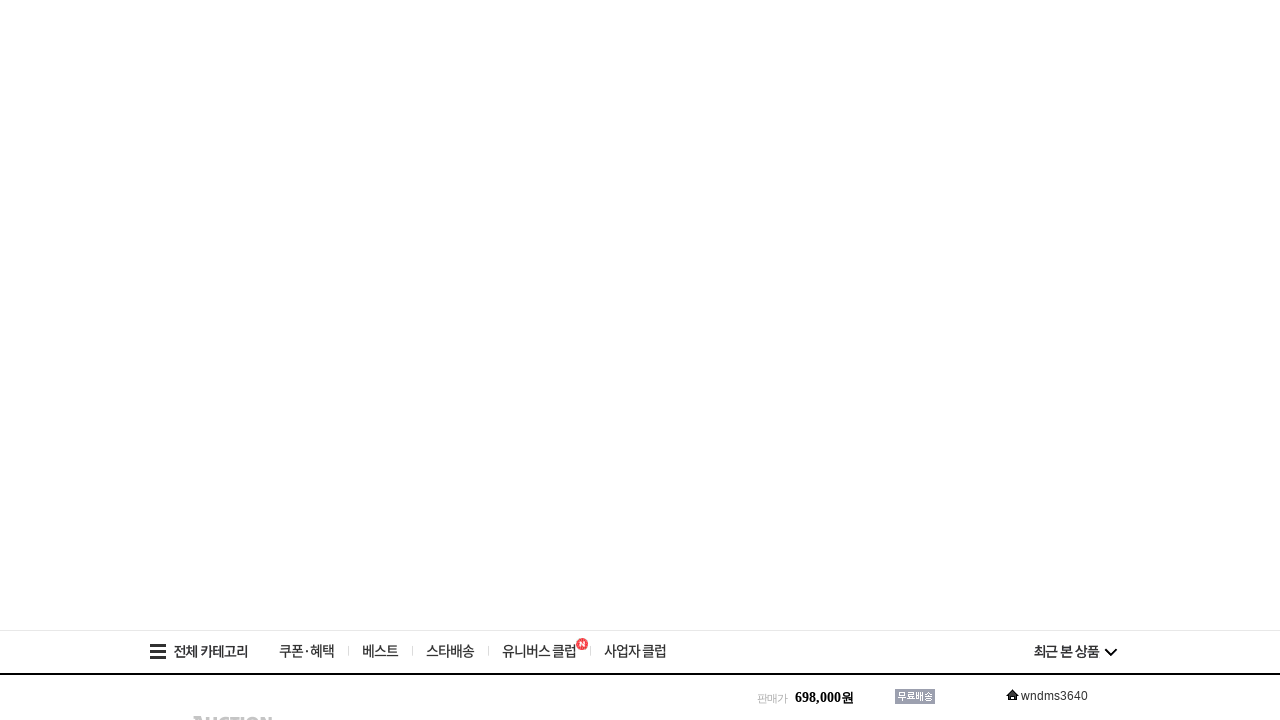

Brief wait during scrolling
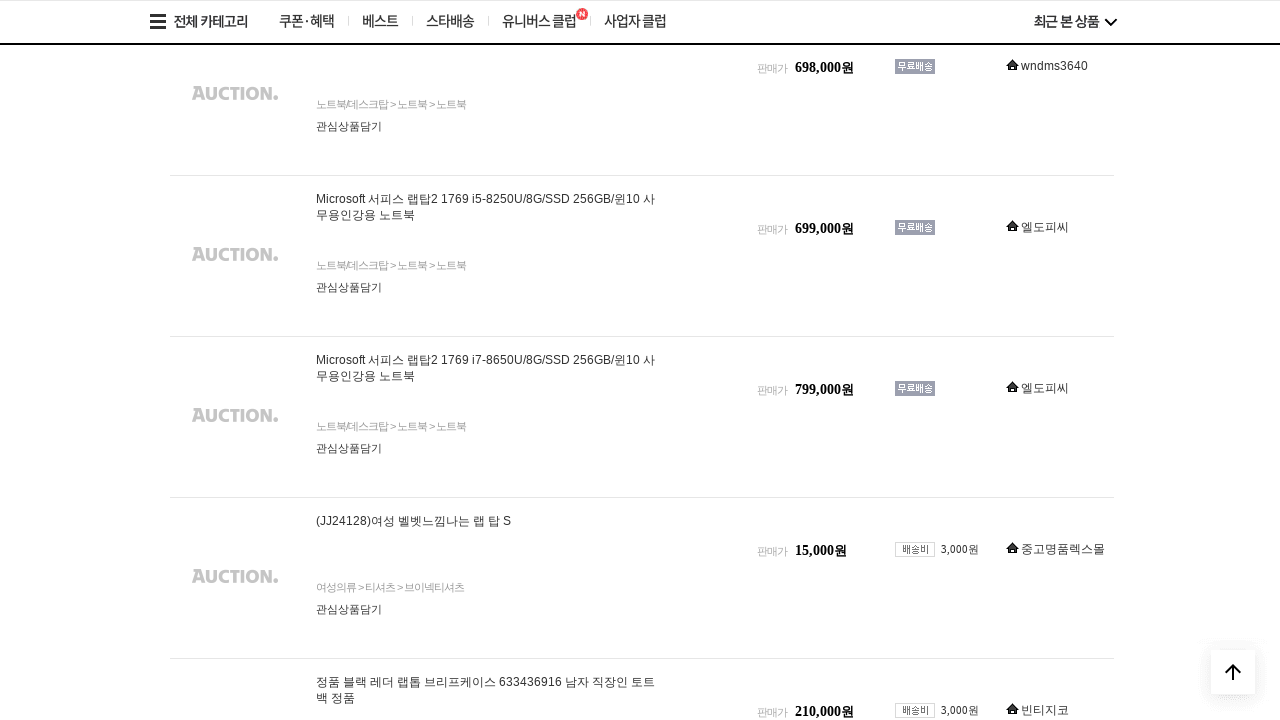

Scrolled down page to trigger lazy loading of dynamic content
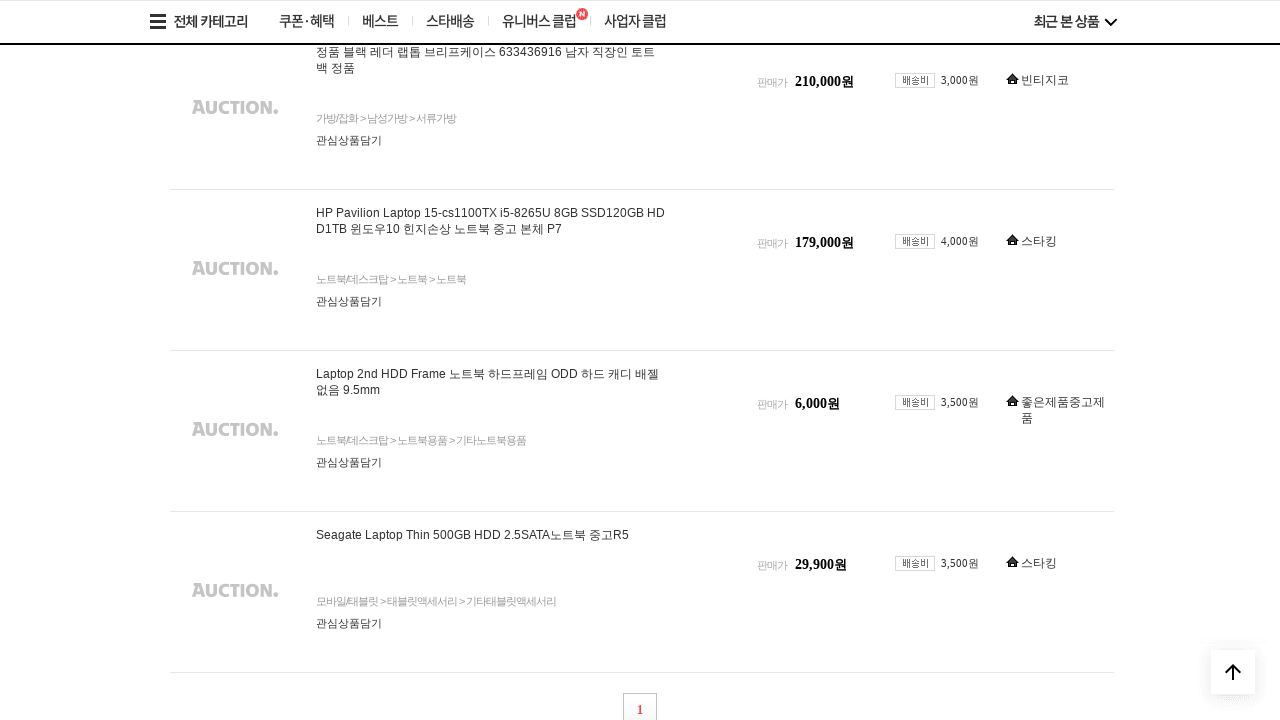

Brief wait during scrolling
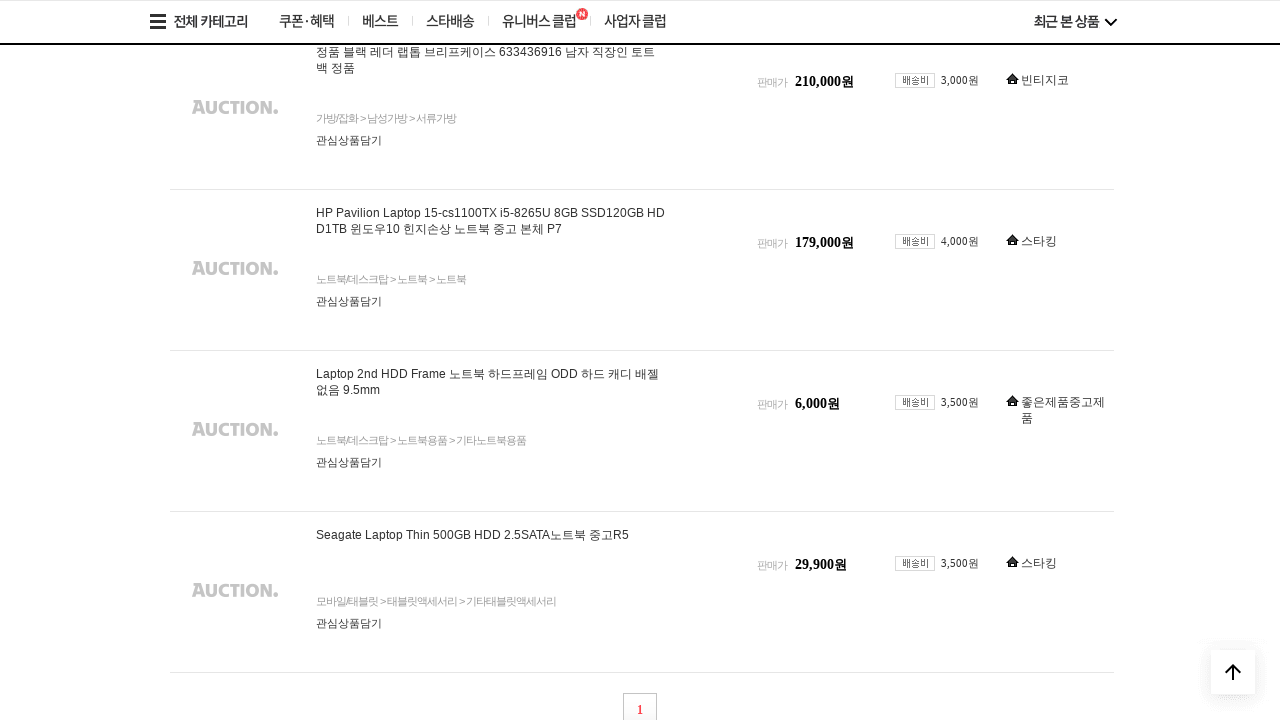

Scrolled down page to trigger lazy loading of dynamic content
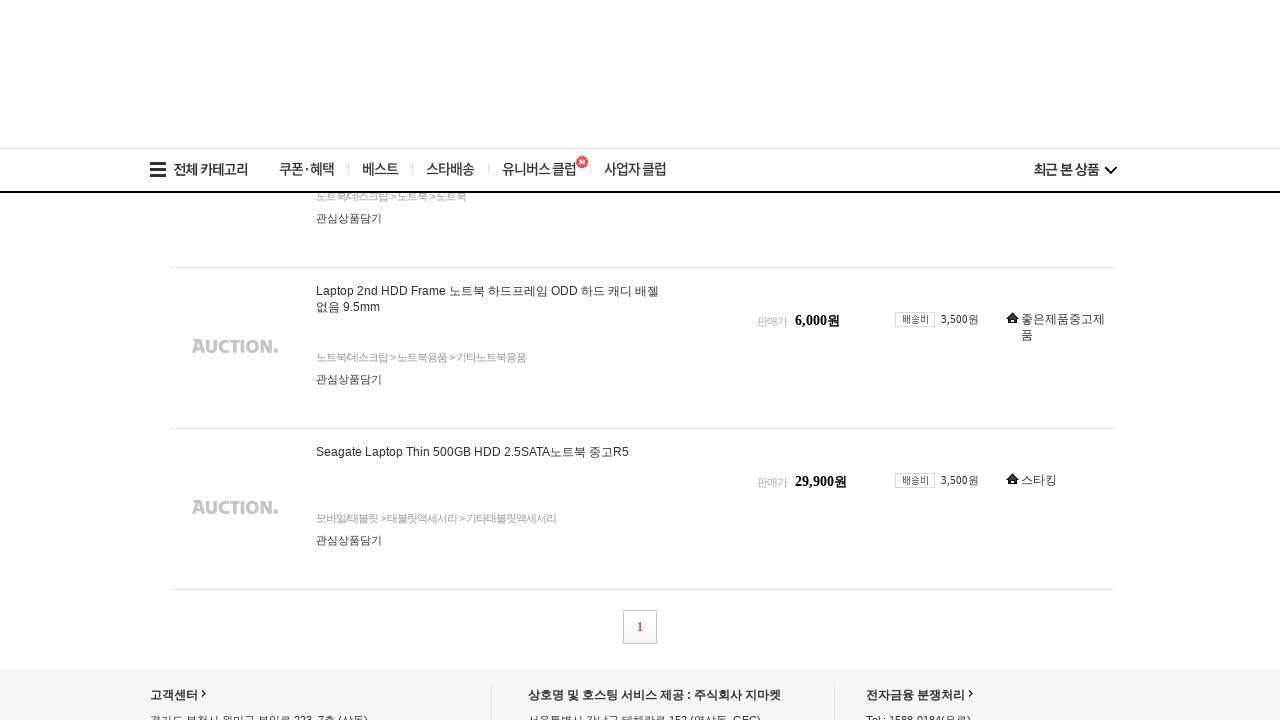

Brief wait during scrolling
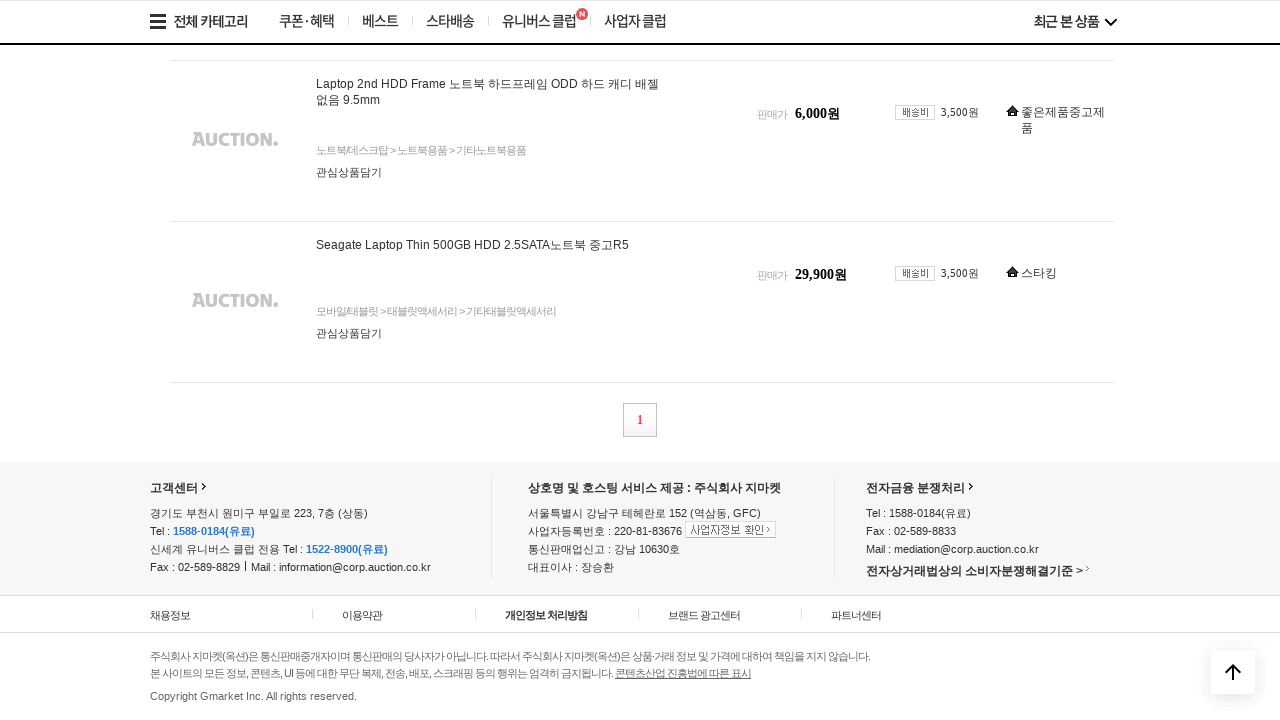

Scrolled down page to trigger lazy loading of dynamic content
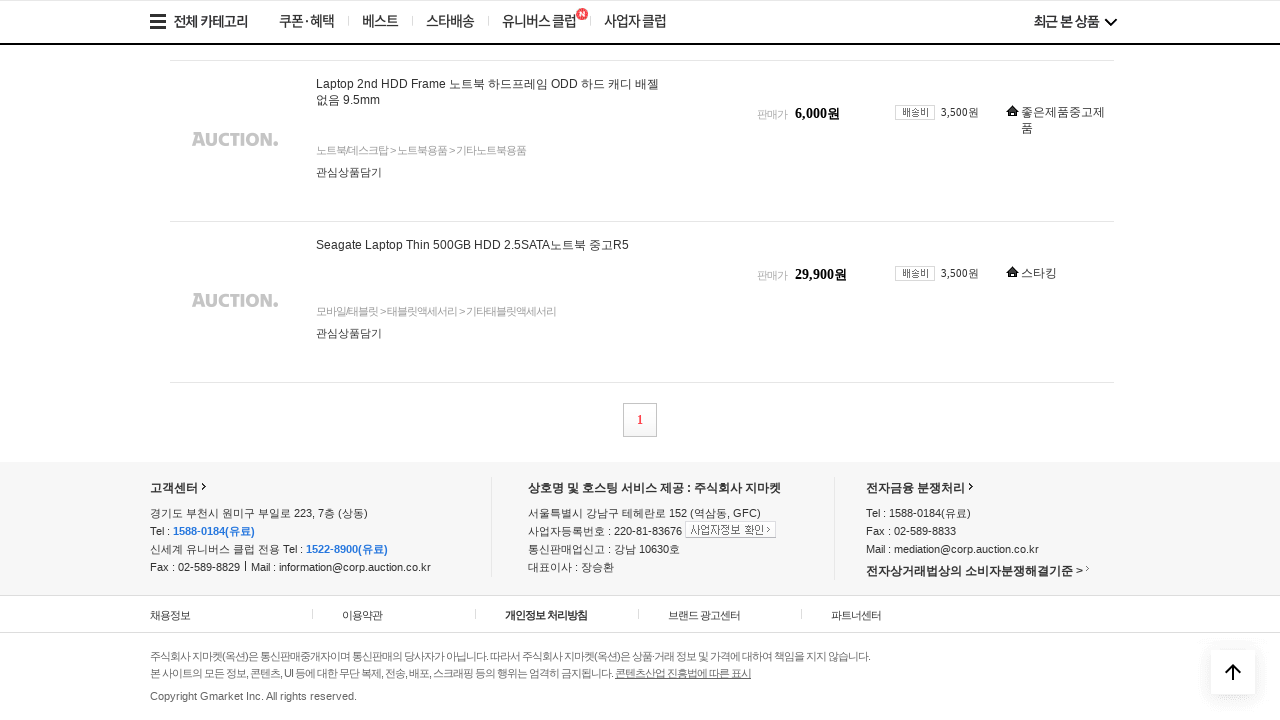

Brief wait during scrolling
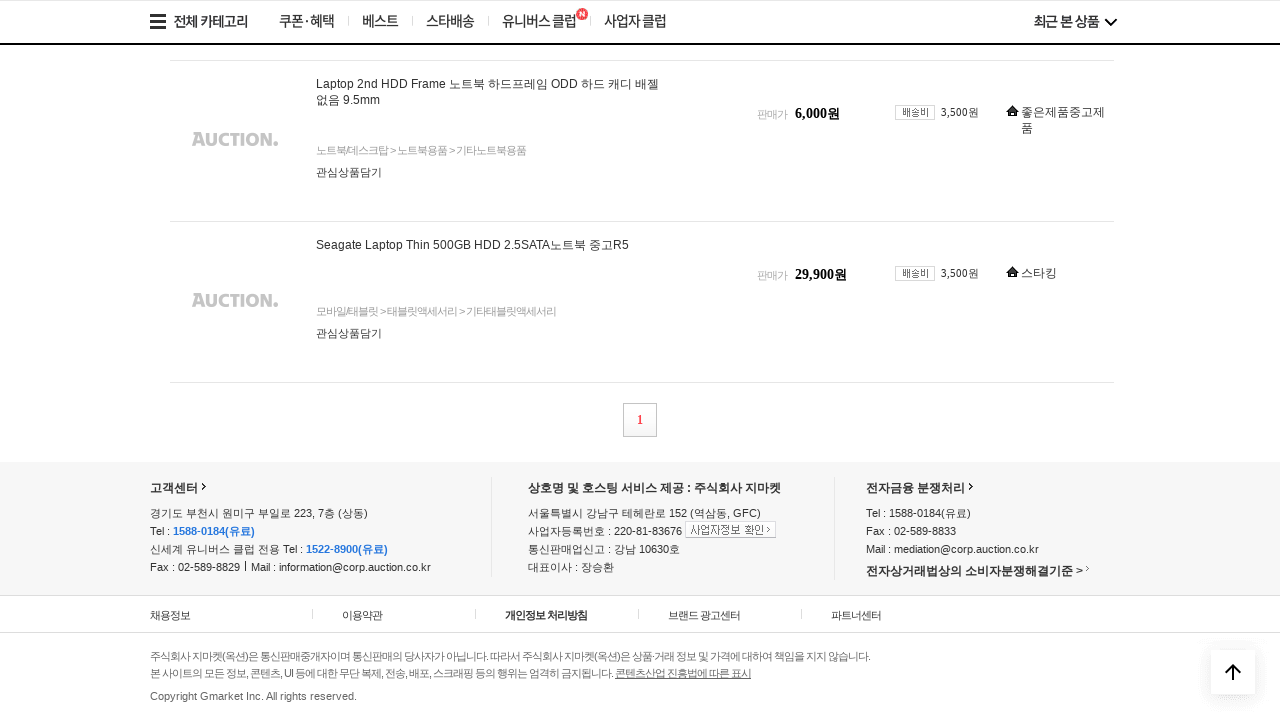

Waited for seller update section and other dynamic content to potentially load
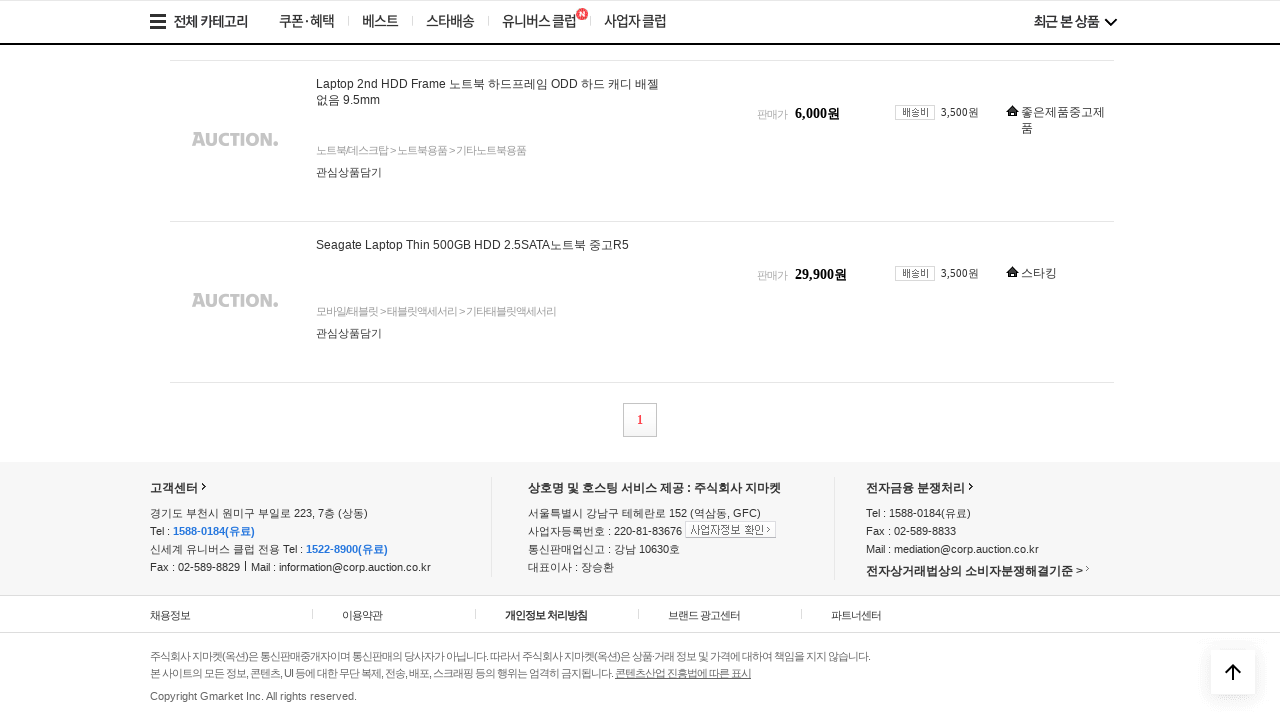

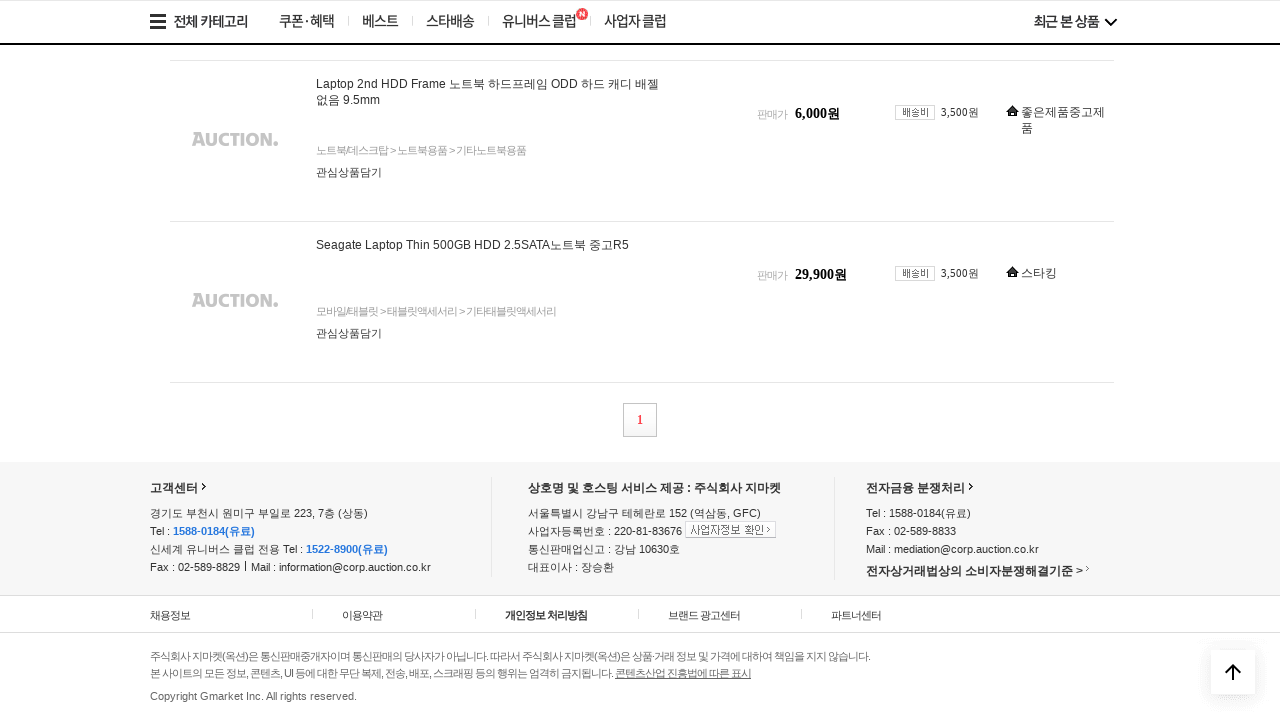